Tests radio button selection within an iframe on W3Schools by switching to the iframe, selecting the HTML radio button, and verifying it is selected.

Starting URL: https://www.w3schools.com/html/tryit.asp?filename=tryhtml_input_radio

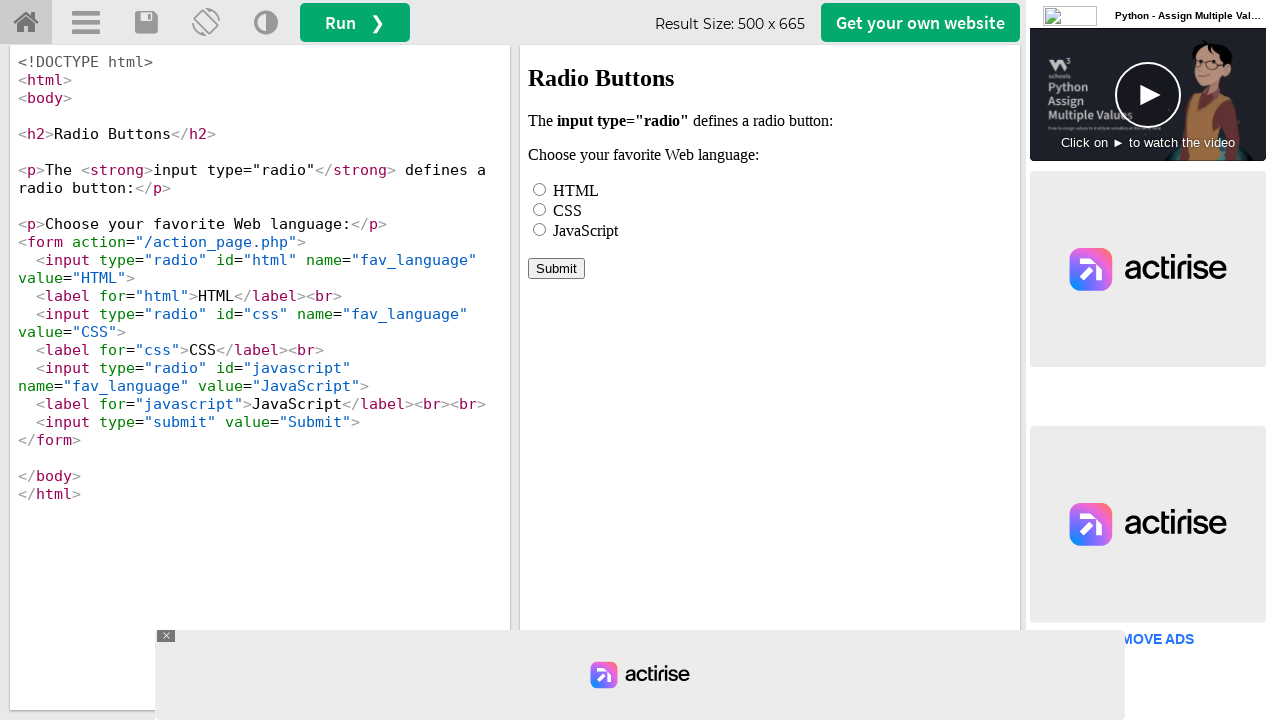

Waited for iframe with id 'iframeResult' to load
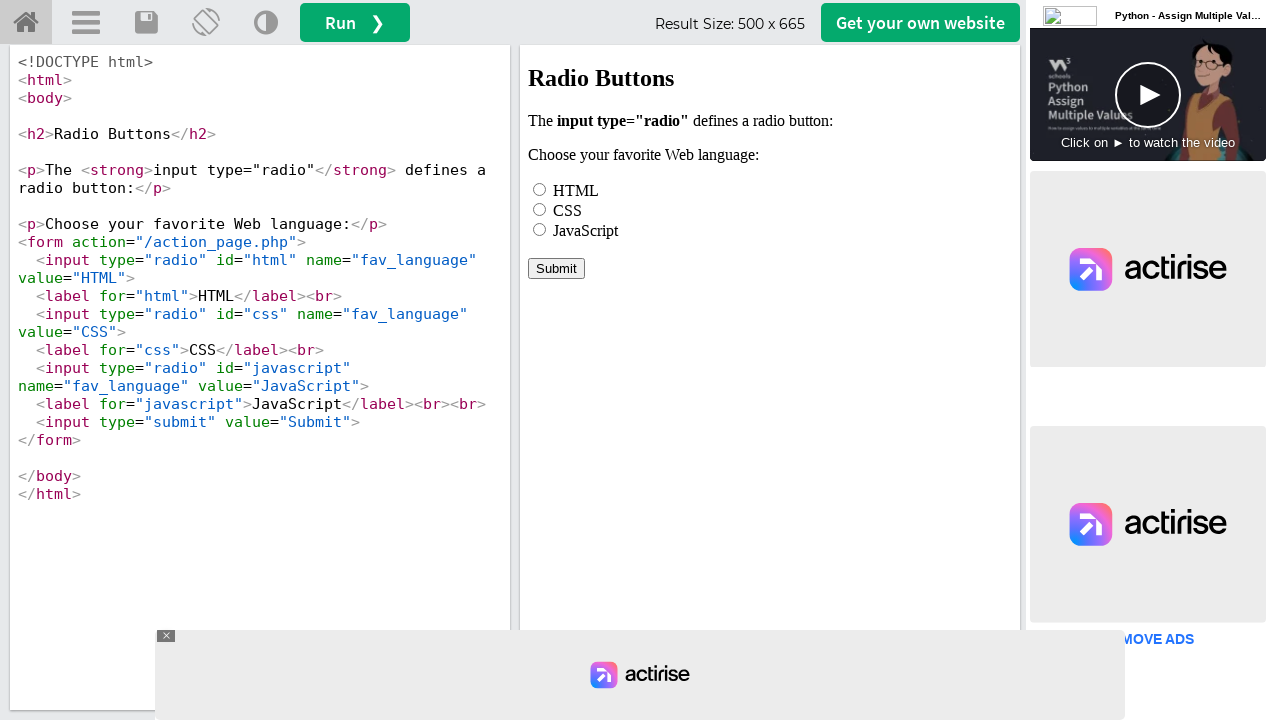

Located iframe 'iframeResult' for interaction
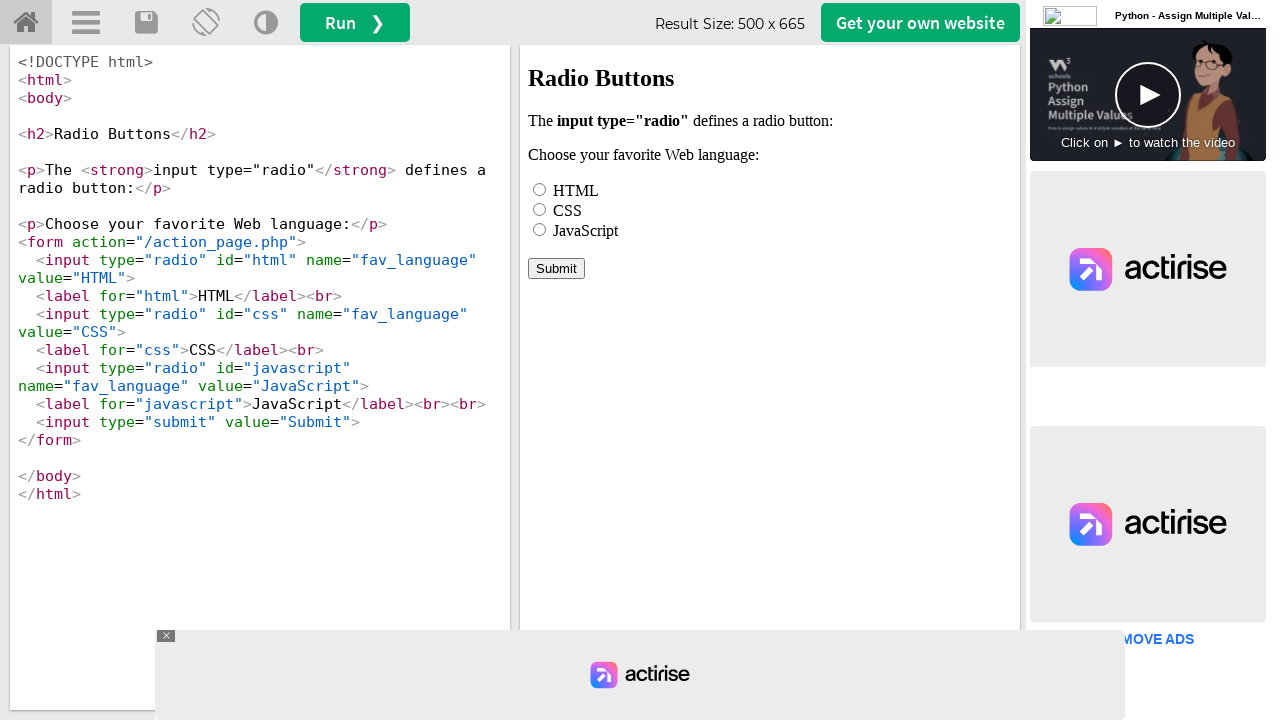

Selected the HTML radio button within the iframe at (540, 189) on iframe#iframeResult >> internal:control=enter-frame >> input[name='fav_language'
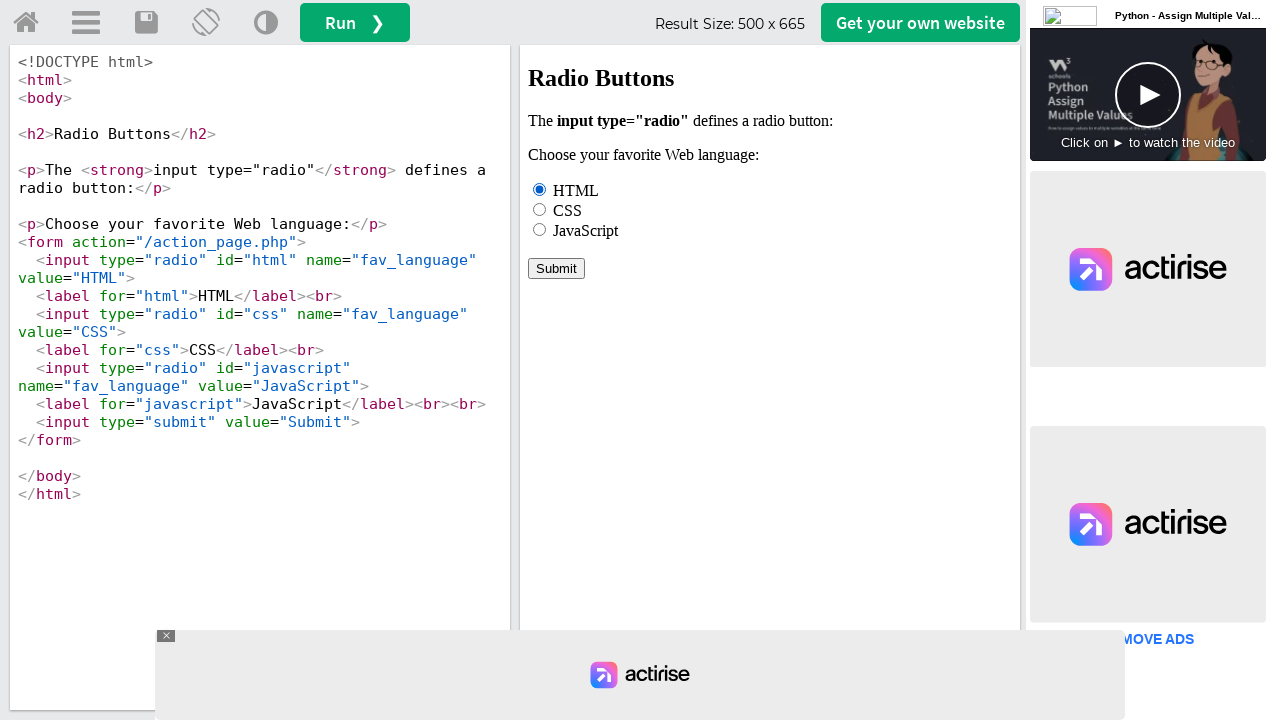

Verified that the HTML radio button is selected
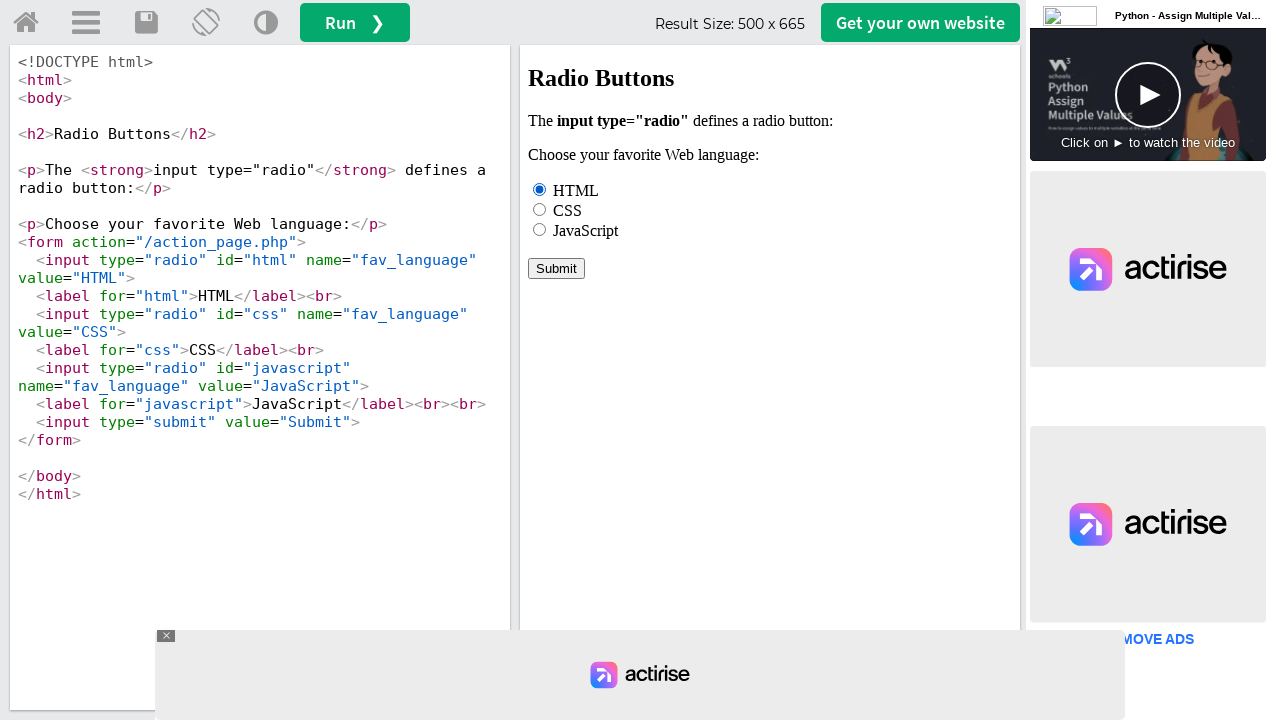

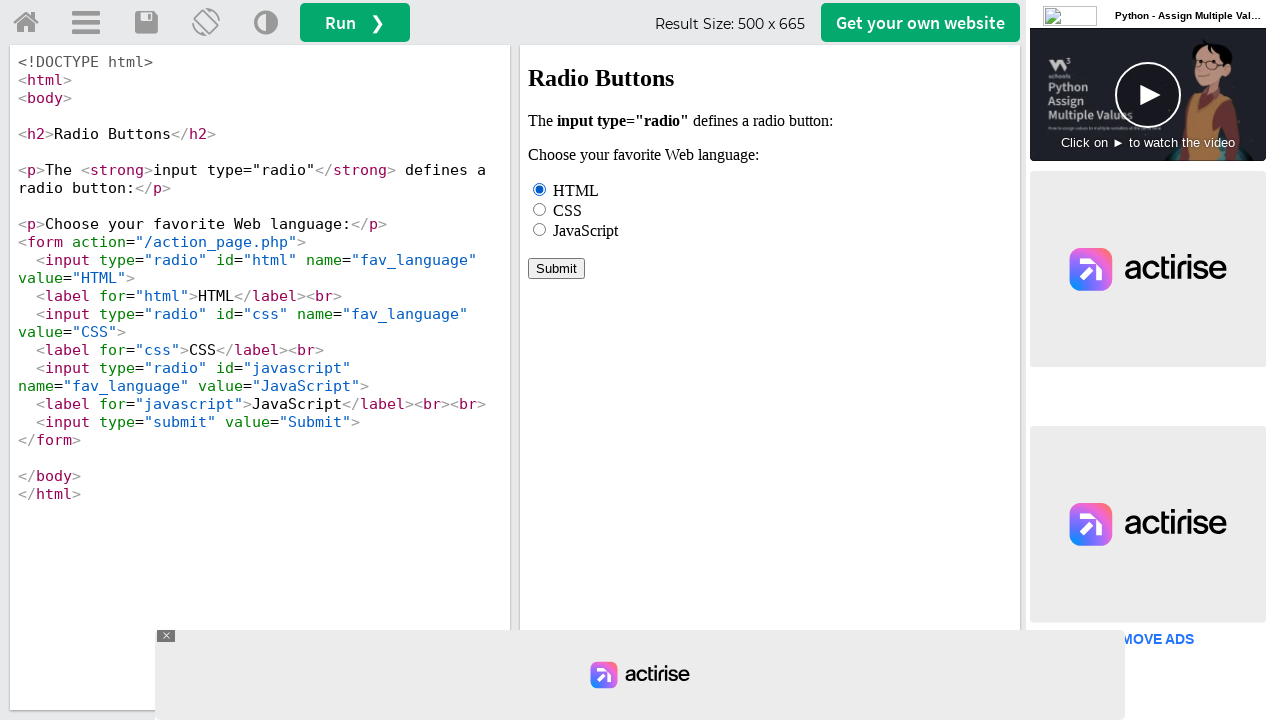